Navigates to OpenXCell website and verifies that links are present on the page

Starting URL: https://www.openxcell.com

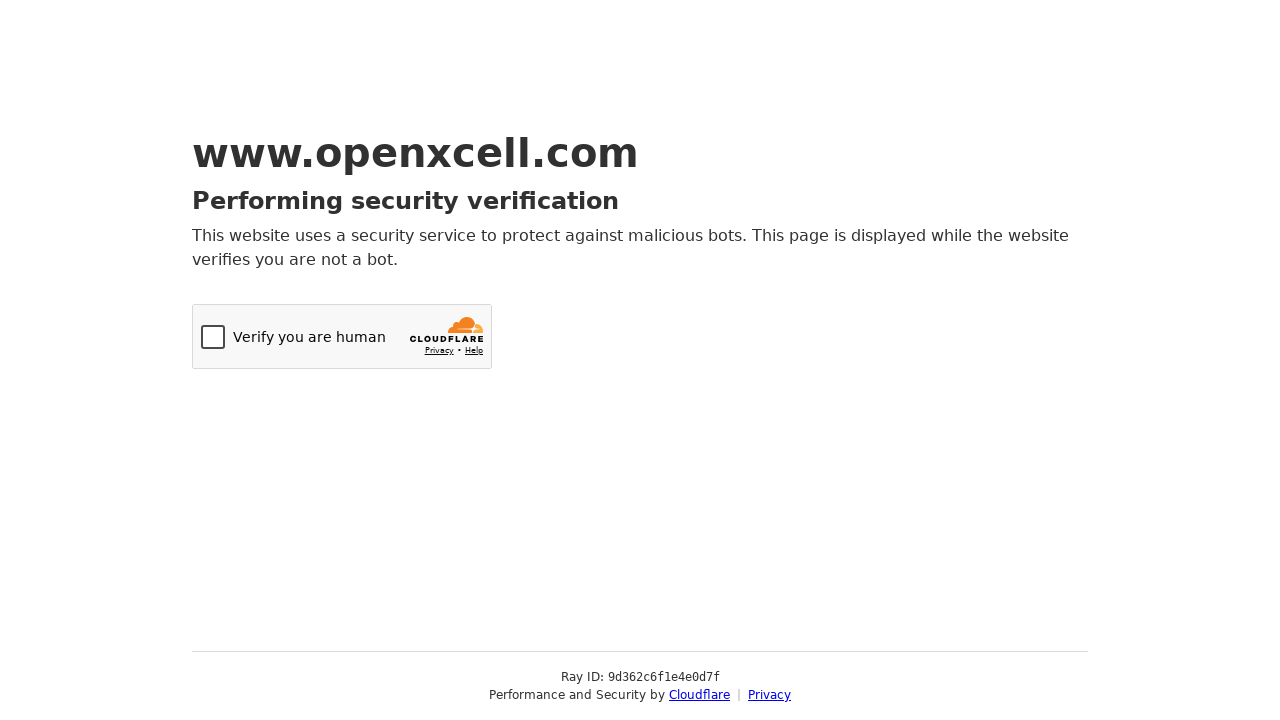

Navigated to https://www.openxcell.com
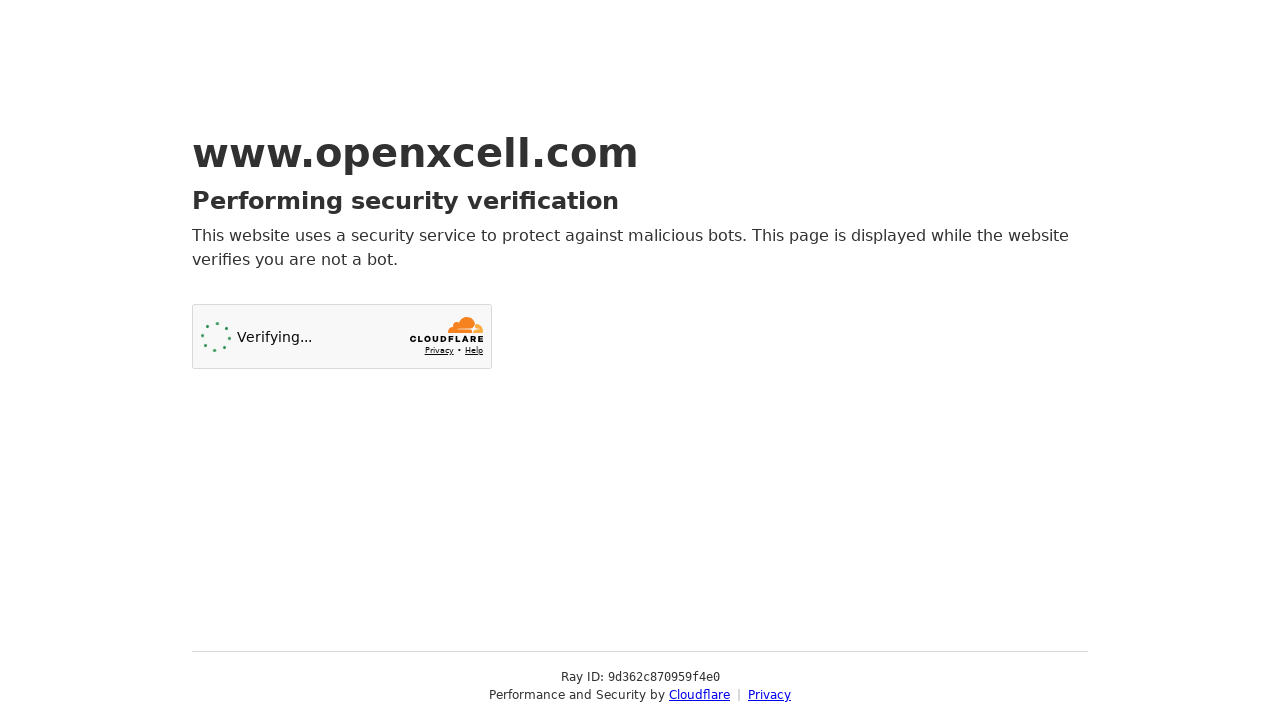

Waited for links to become visible on the page
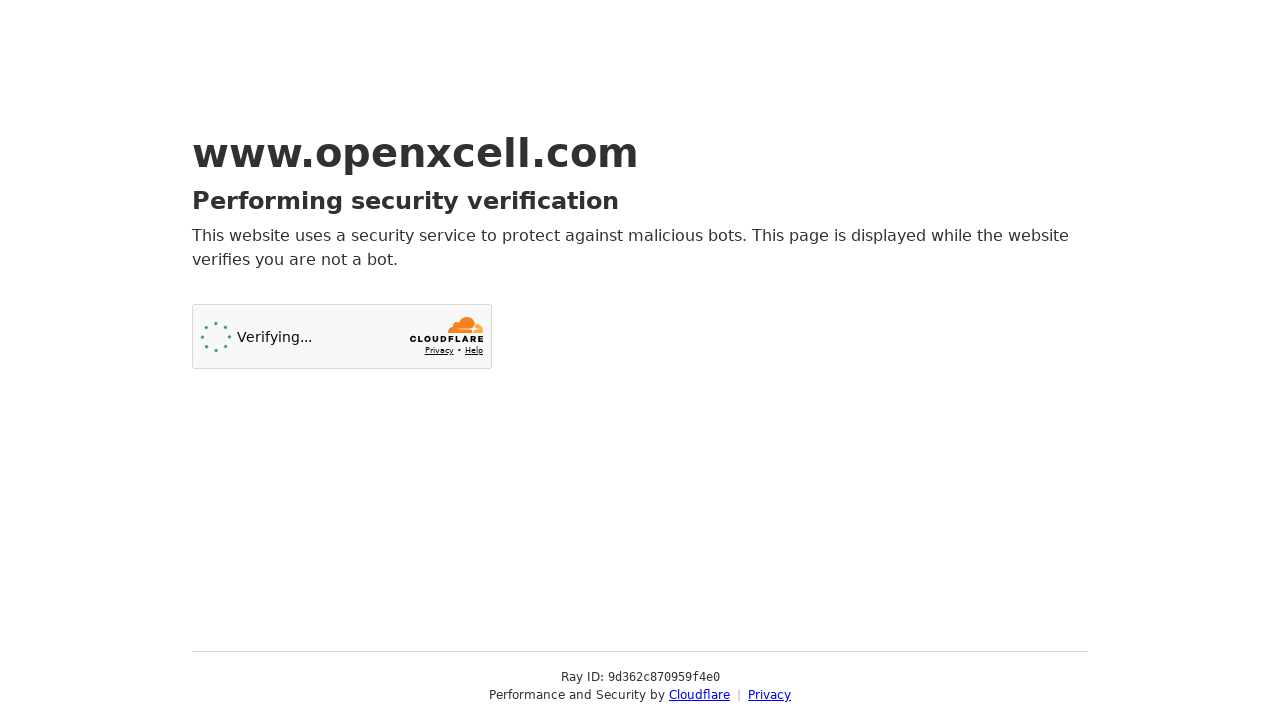

Retrieved all links from the page, found 2 links
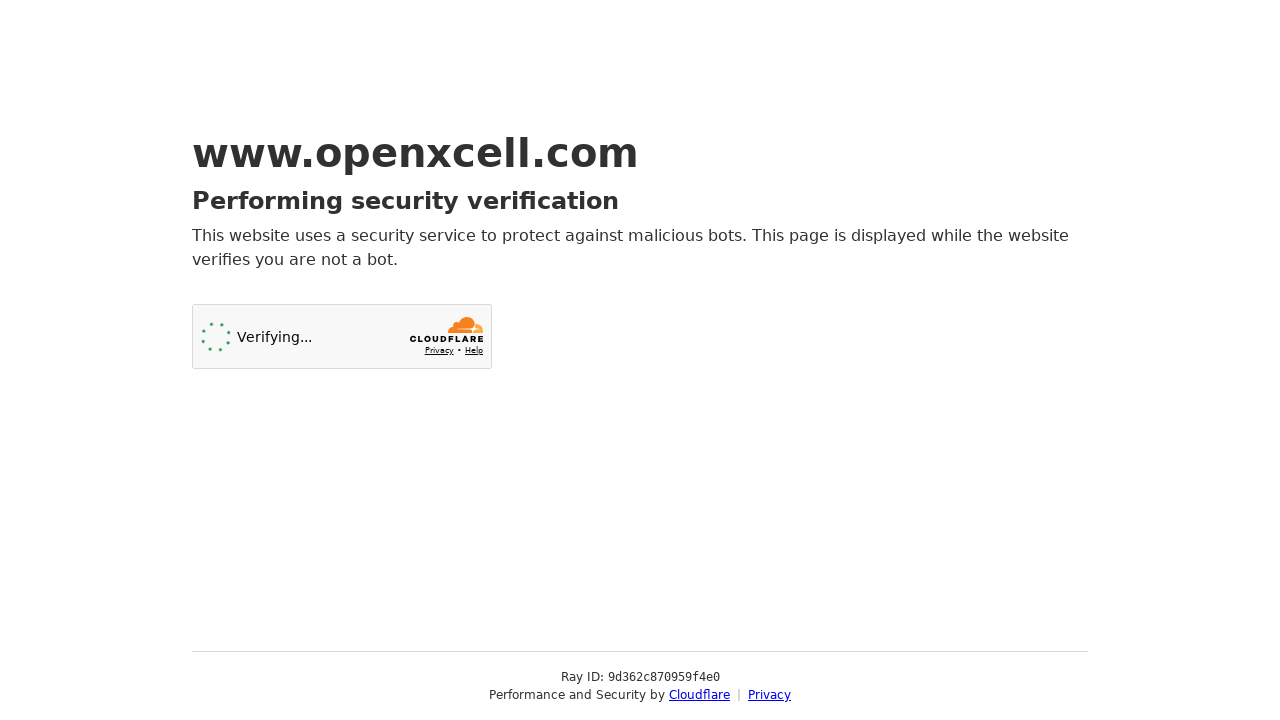

Verified that links are present on the OpenXCell website
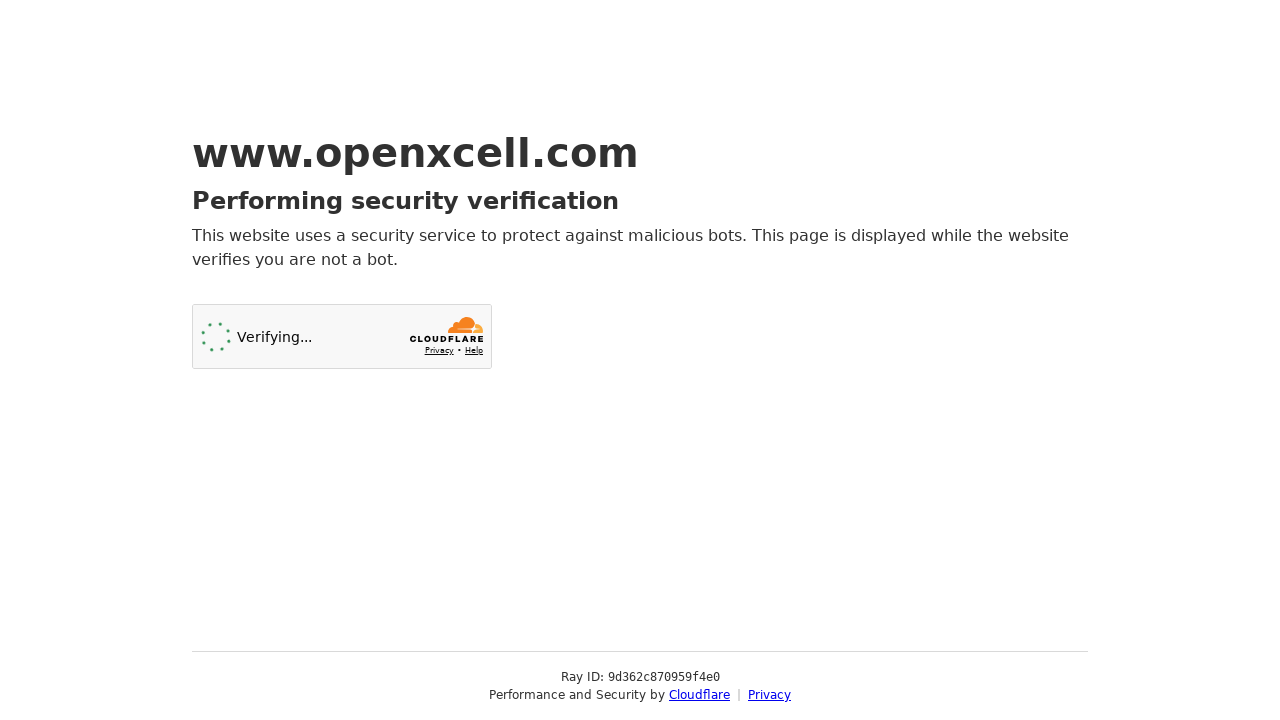

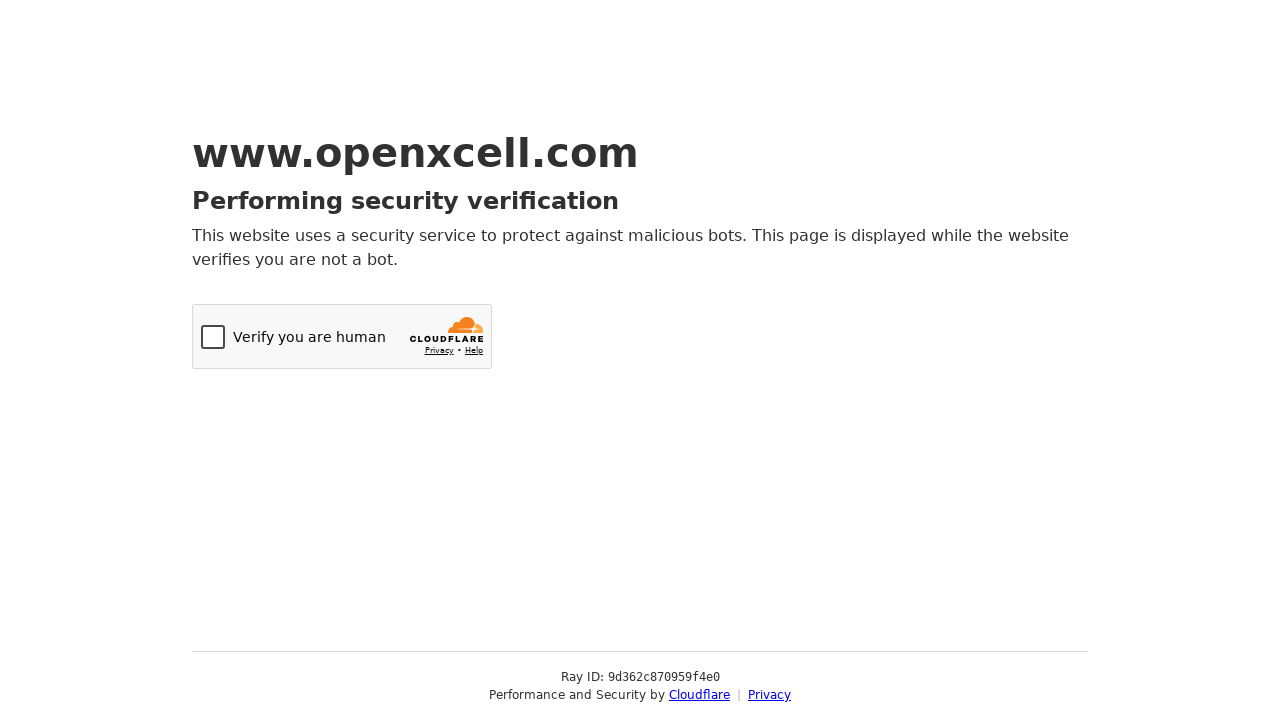